Navigates to the Automation Exercise website home page and verifies the URL

Starting URL: https://automationexercise.com/

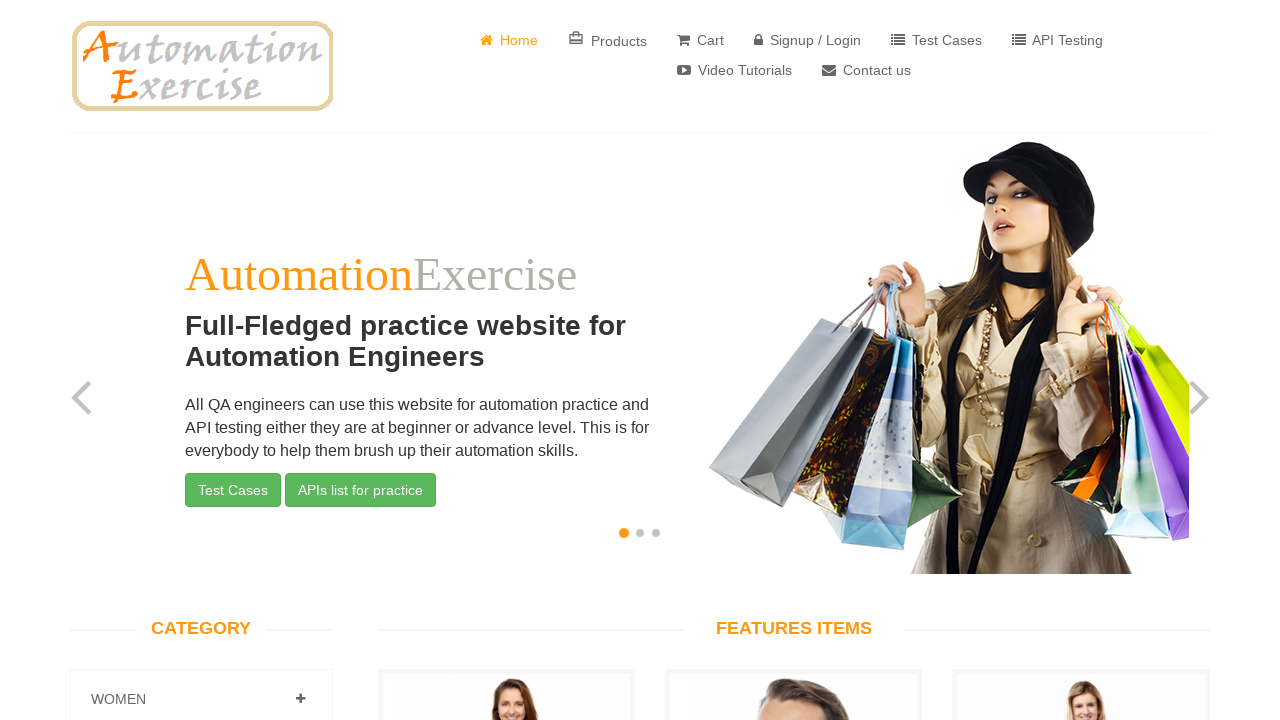

Verified URL is https://automationexercise.com/
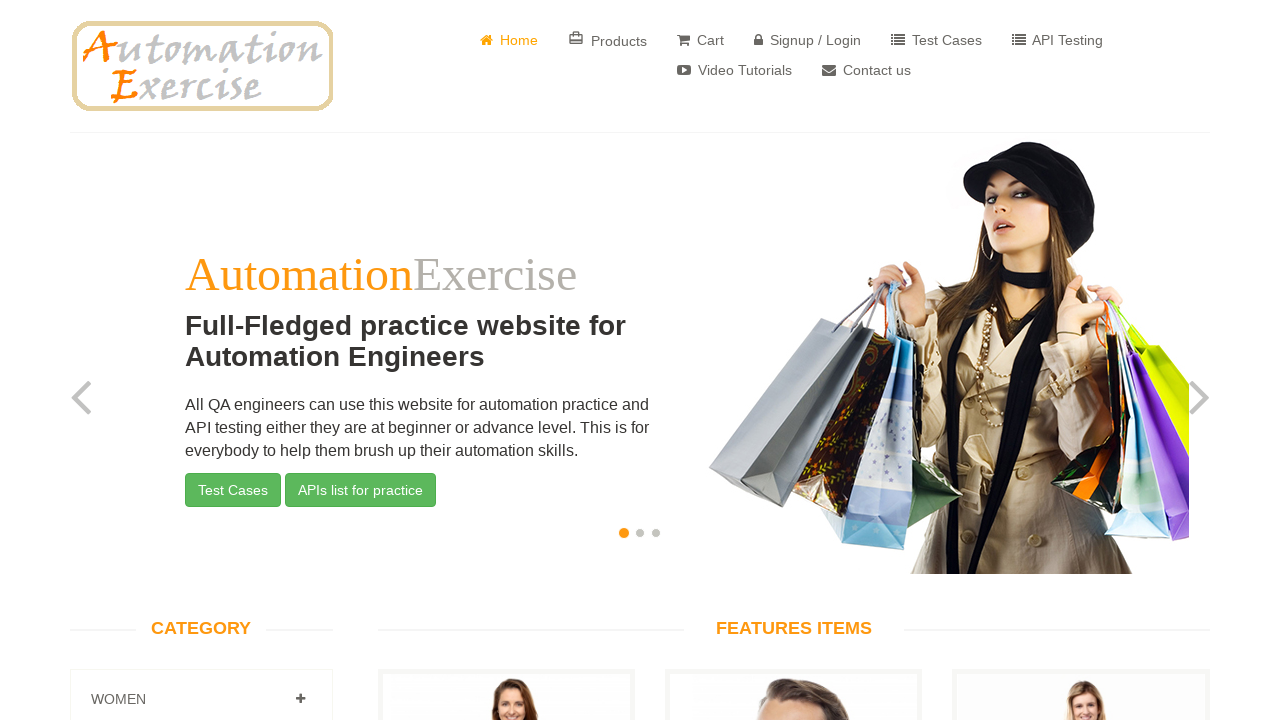

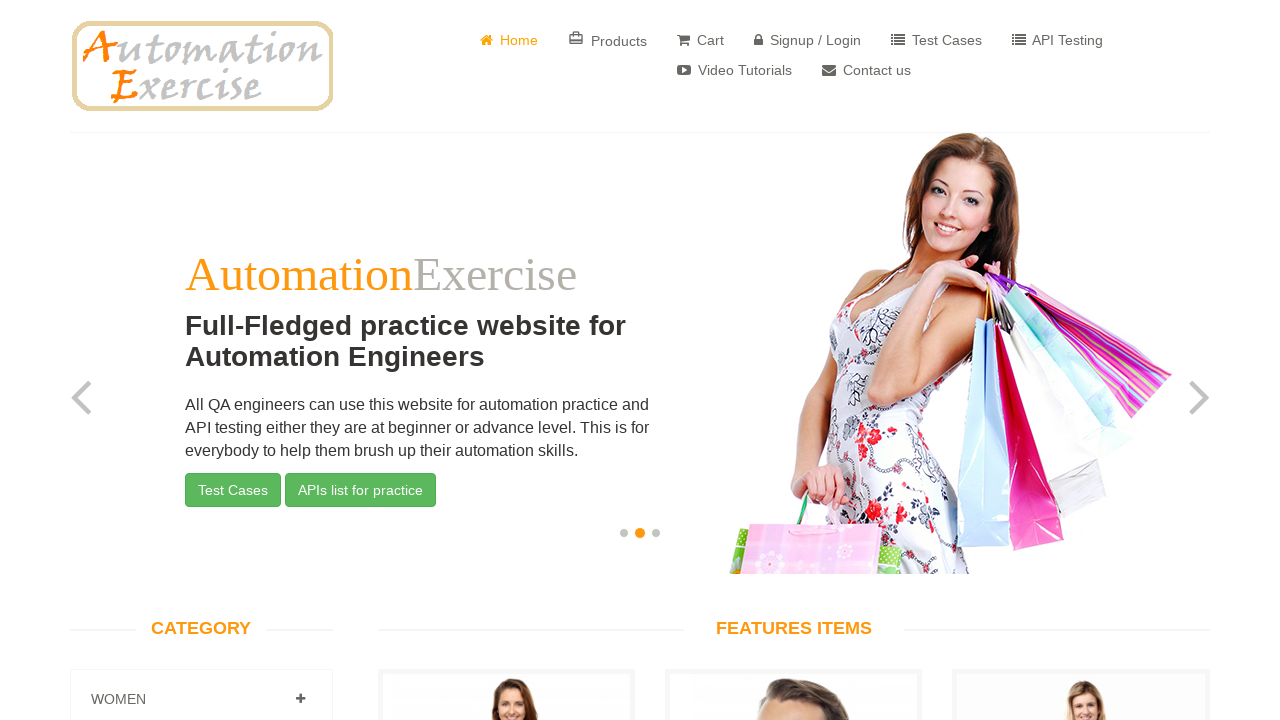